Tests zip code input field by entering a value and pressing Enter to proceed to registration form

Starting URL: https://www.sharelane.com/cgi-bin/register.py

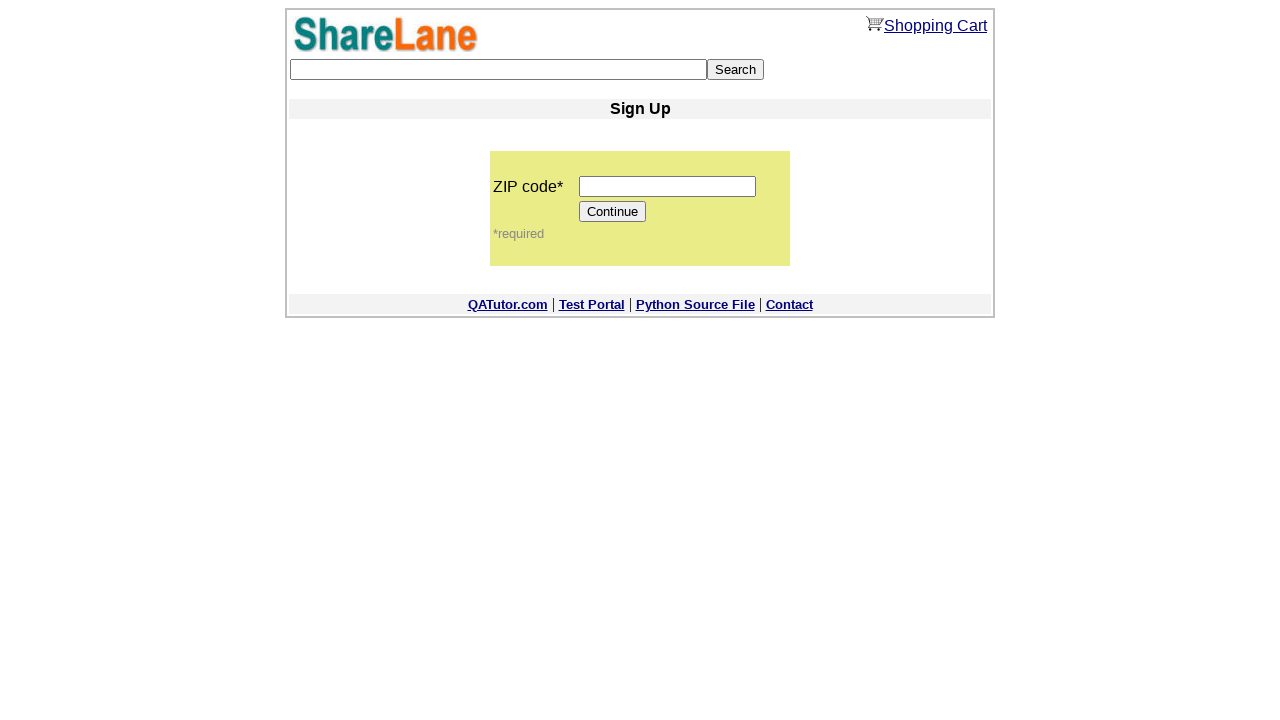

Filled zip code input field with '12345' on input[name='zip_code']
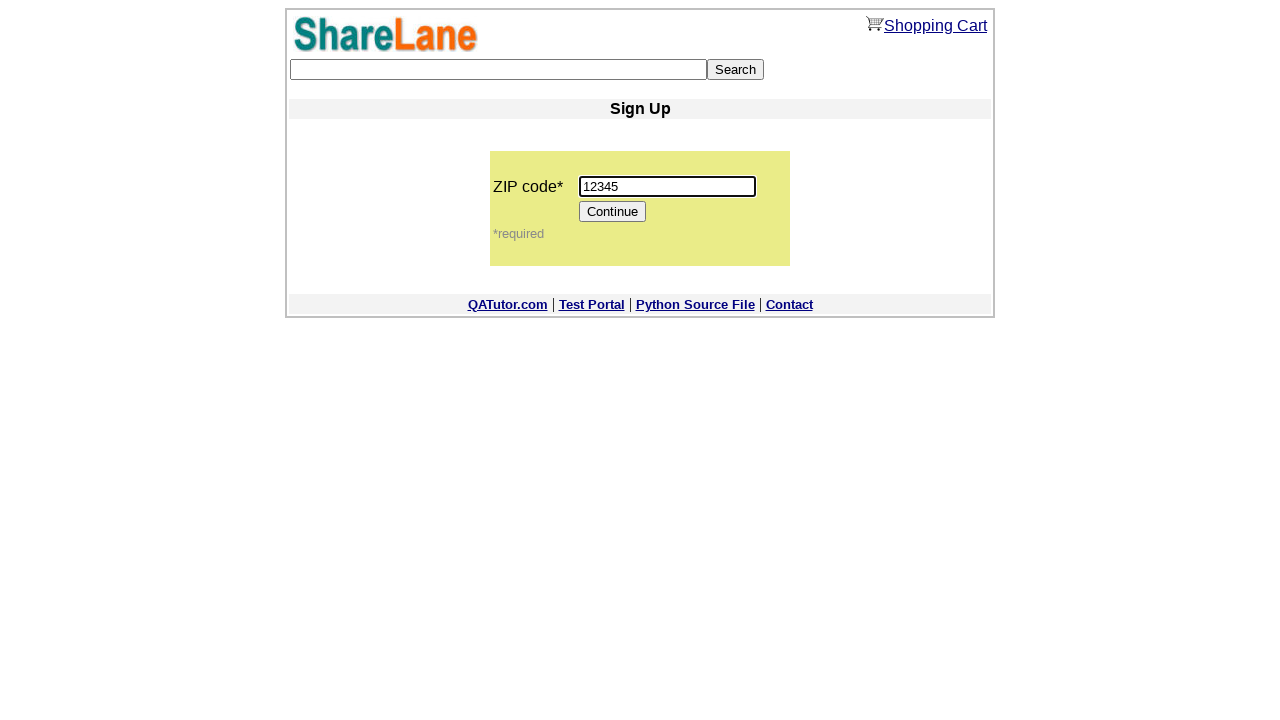

Pressed Enter key on zip code input field to proceed on input[name='zip_code']
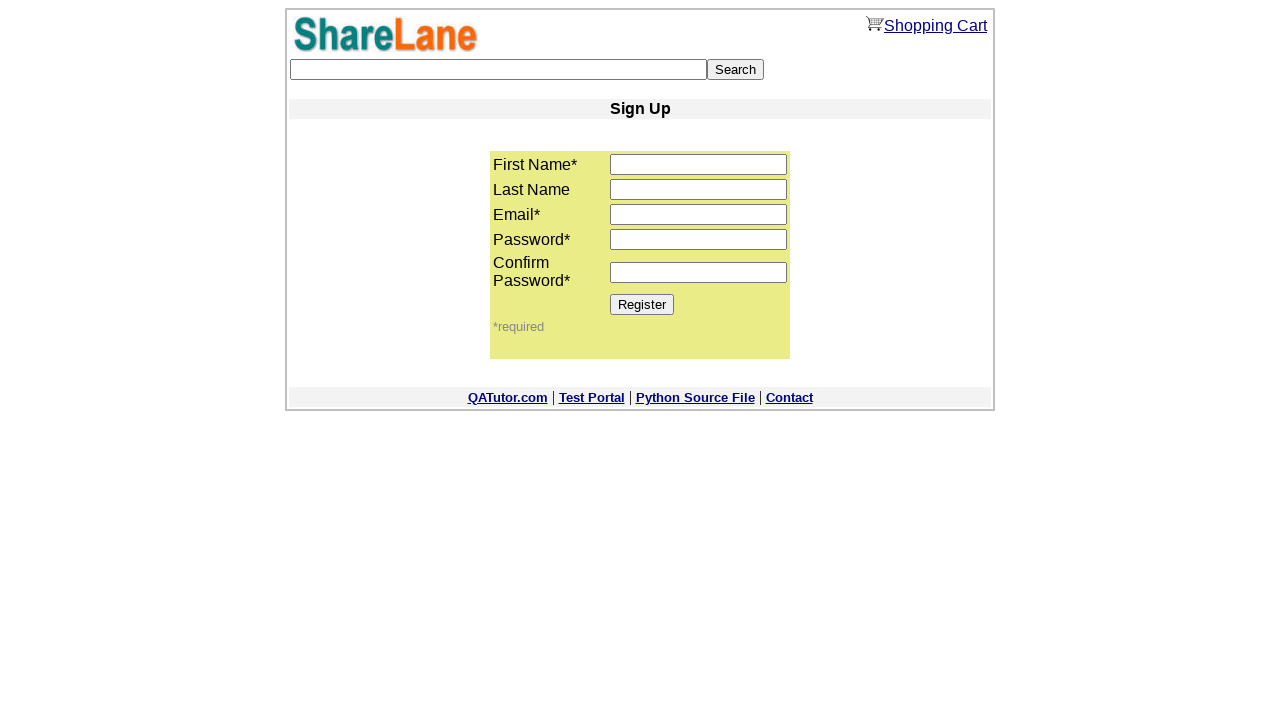

Registration form loaded with Register button visible
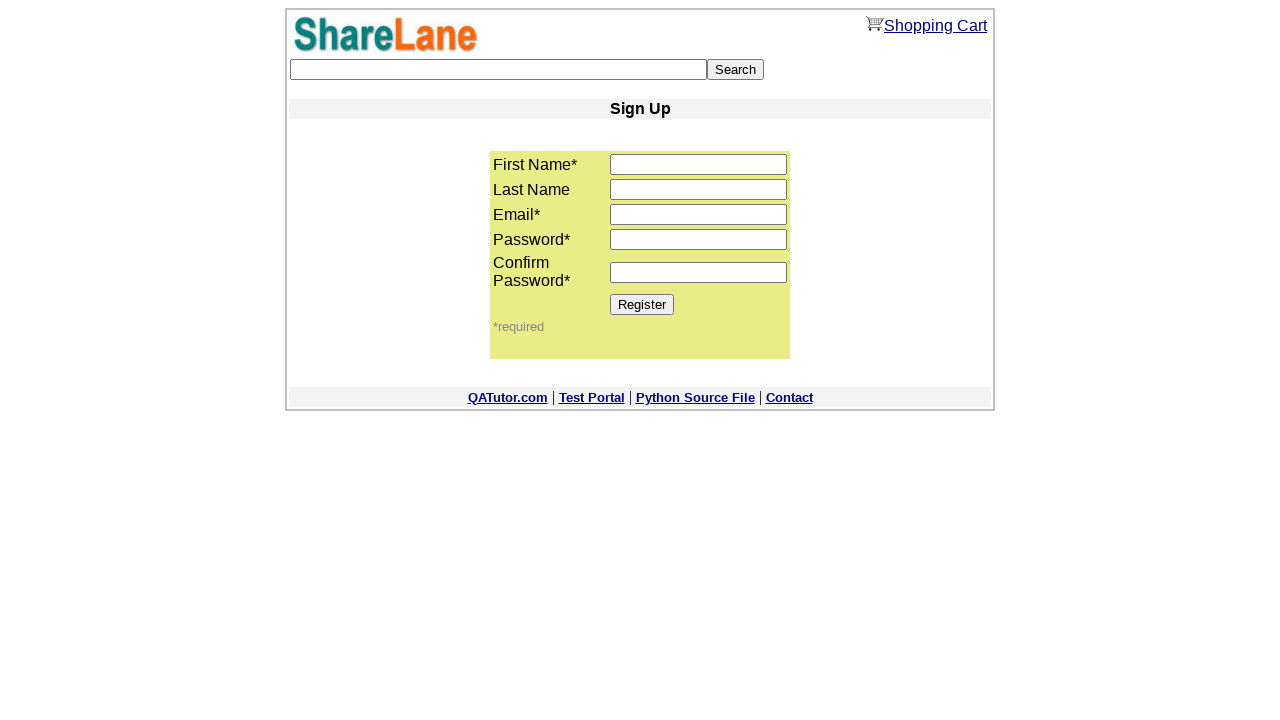

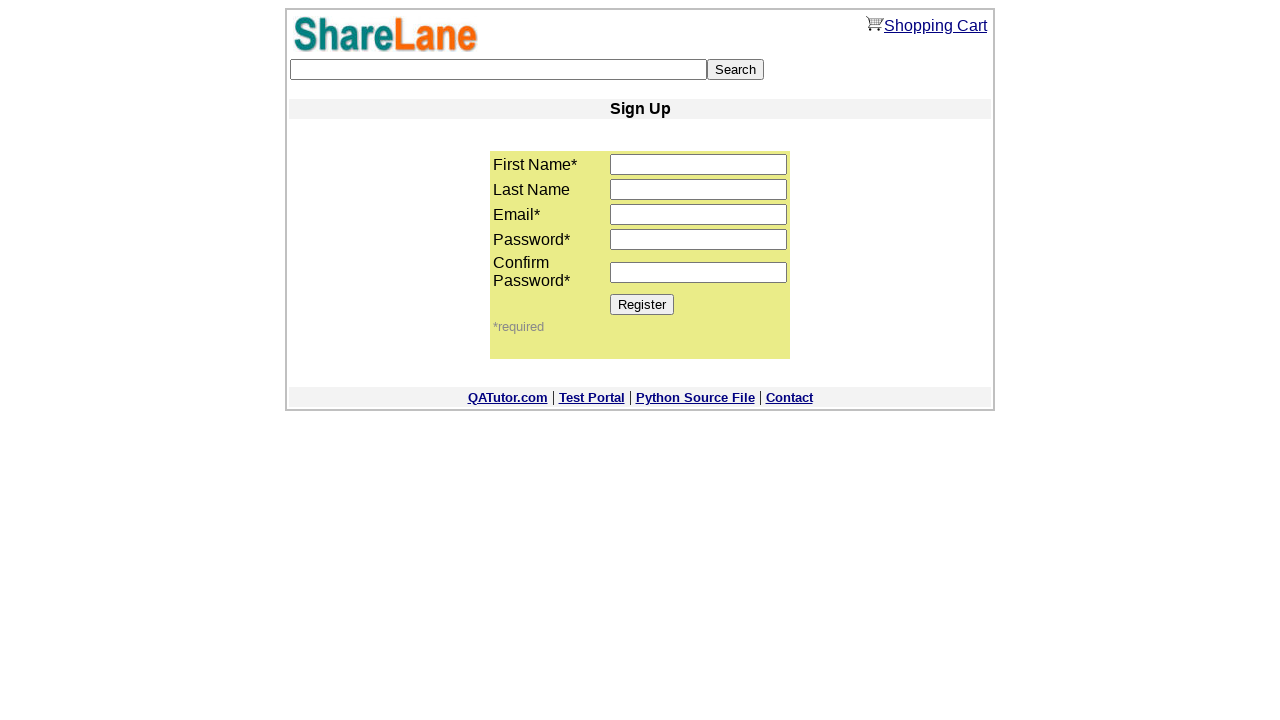